Tests button interaction functionality by performing a double-click on one button and a right-click (context click) on another button

Starting URL: https://demoqa.com/buttons

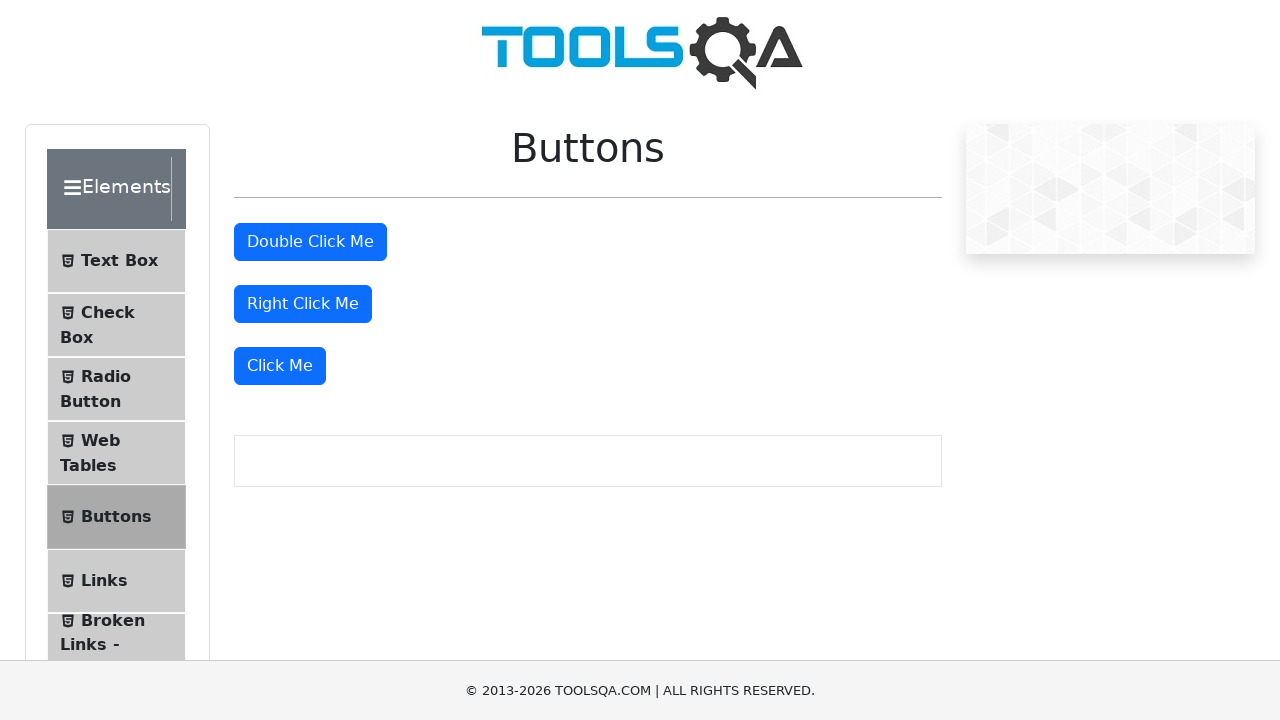

Double-clicked the double click button at (310, 242) on xpath=//button[@id='doubleClickBtn']
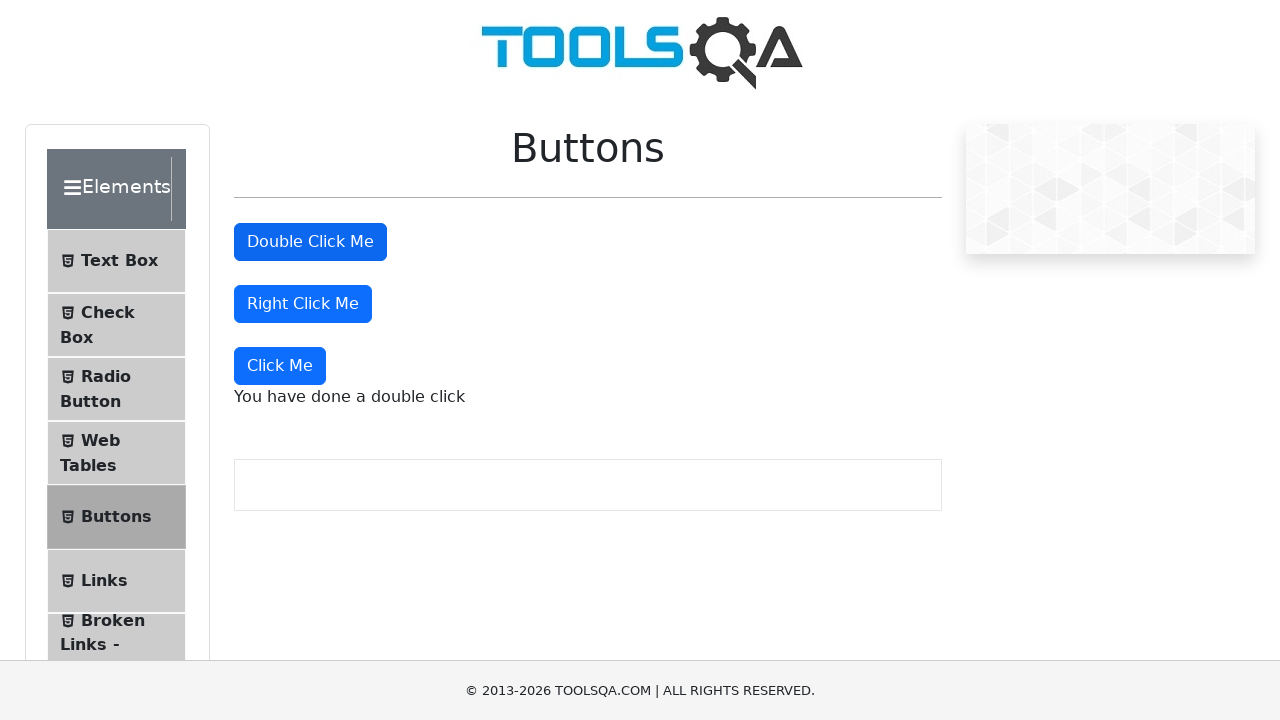

Right-clicked the right click button at (303, 304) on //button[@id='rightClickBtn']
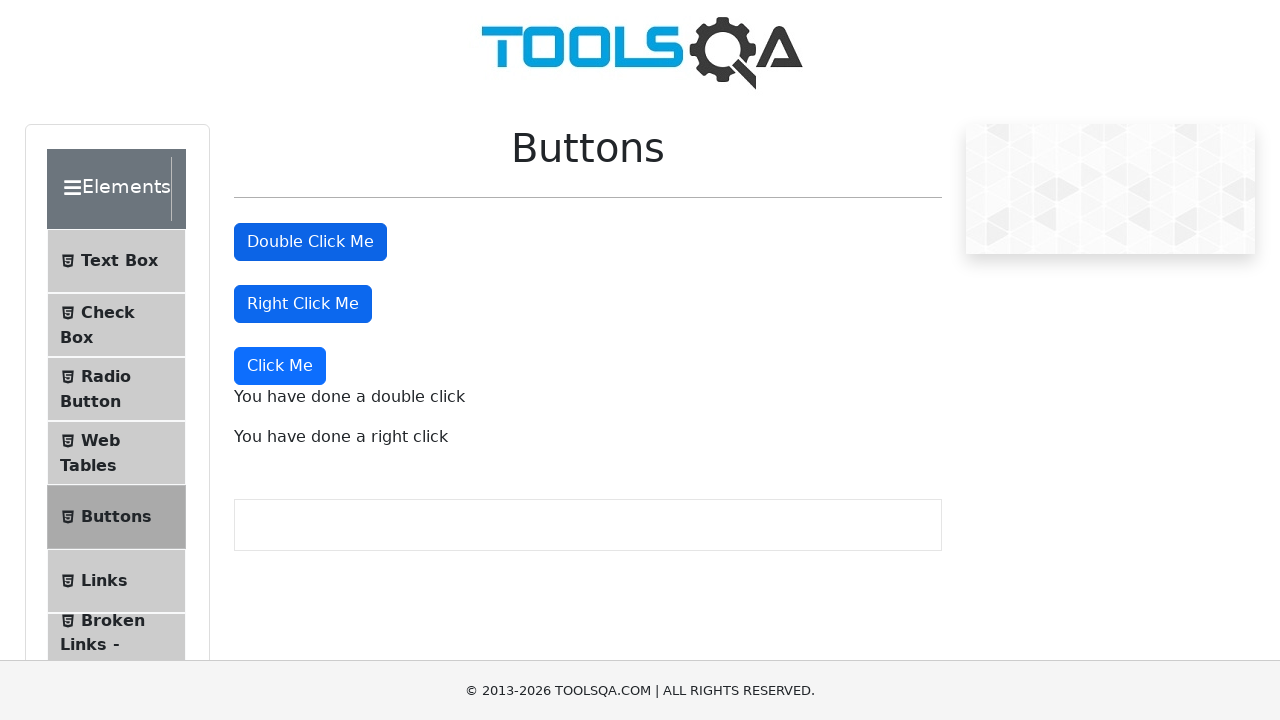

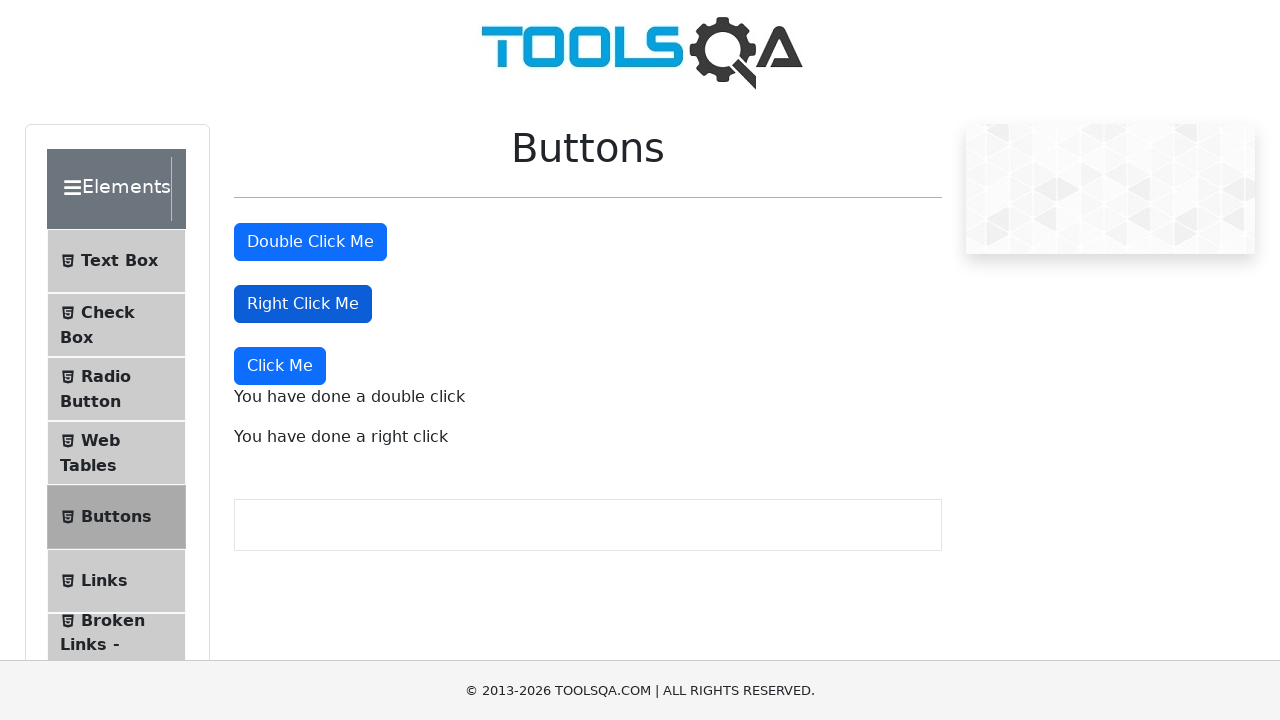